Tests JavaScript confirm dialog by clicking a button that triggers an alert, accepting the alert, and verifying the result text shows "OK"

Starting URL: https://www.w3schools.com/js/tryit.asp?filename=tryjs_confirm

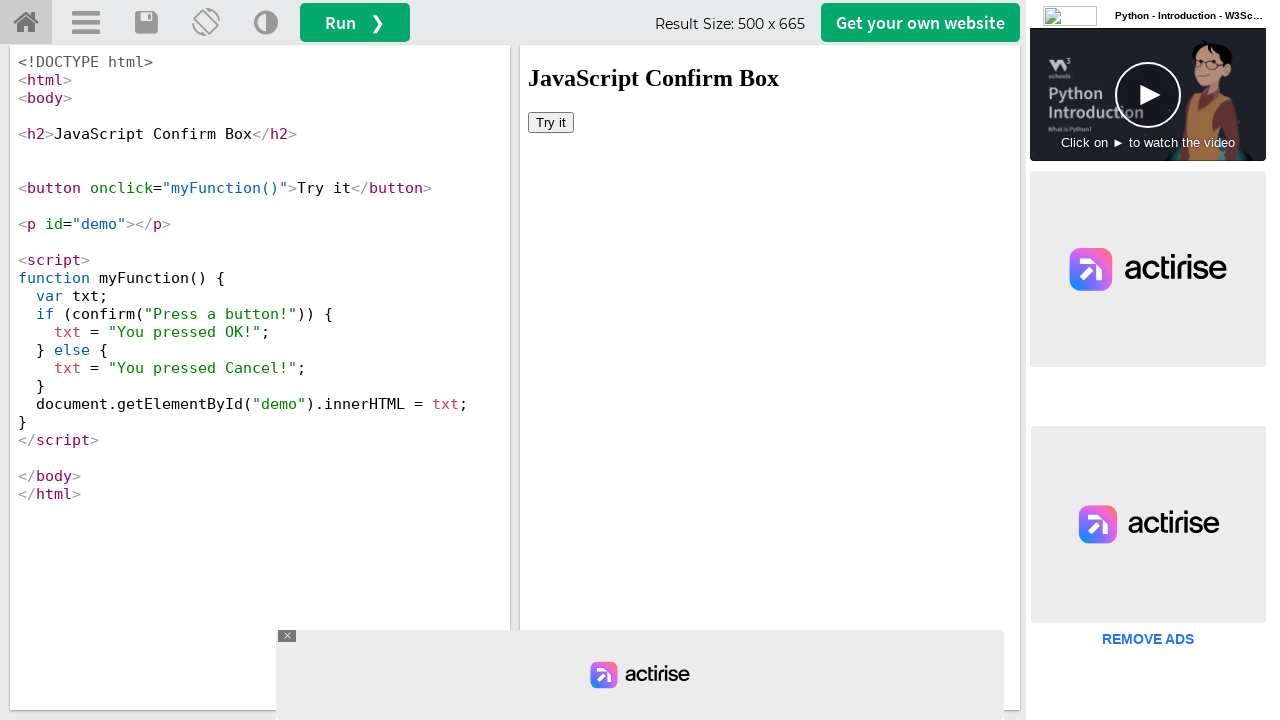

Set up dialog handler to accept confirm dialogs
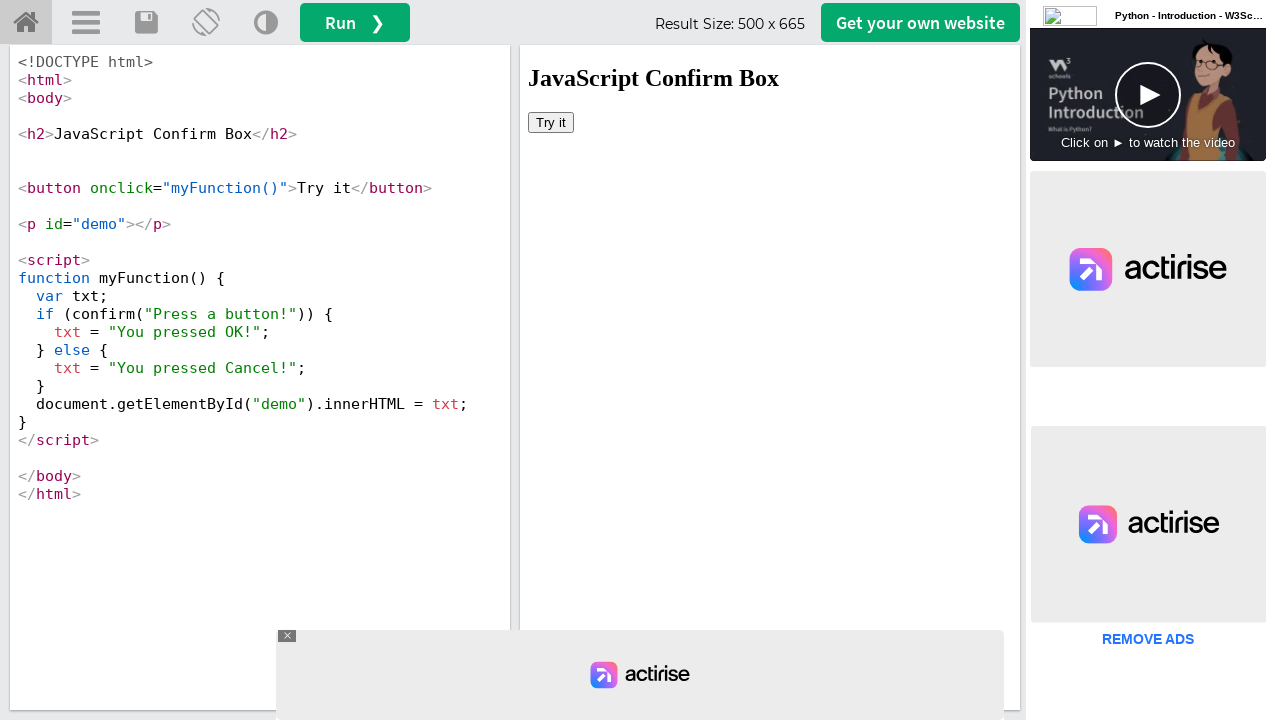

Located iframe with result content
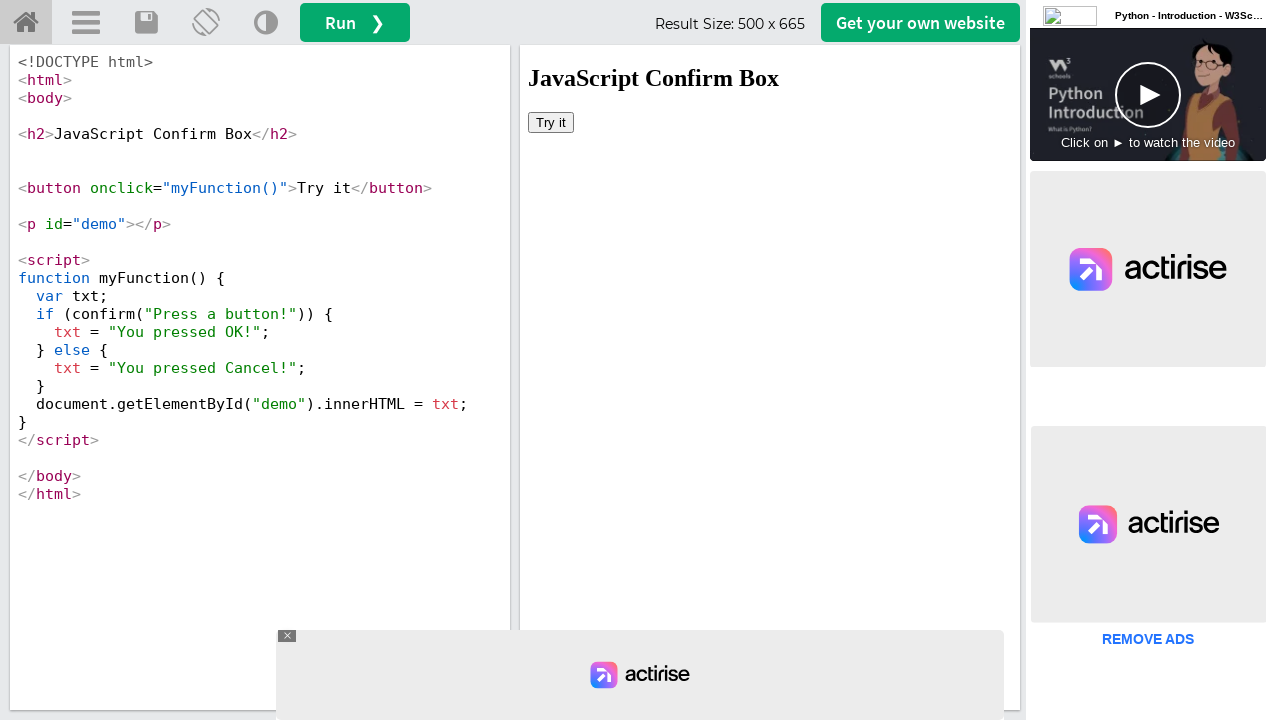

Clicked button to trigger confirm dialog at (551, 122) on #iframeResult >> internal:control=enter-frame >> body button
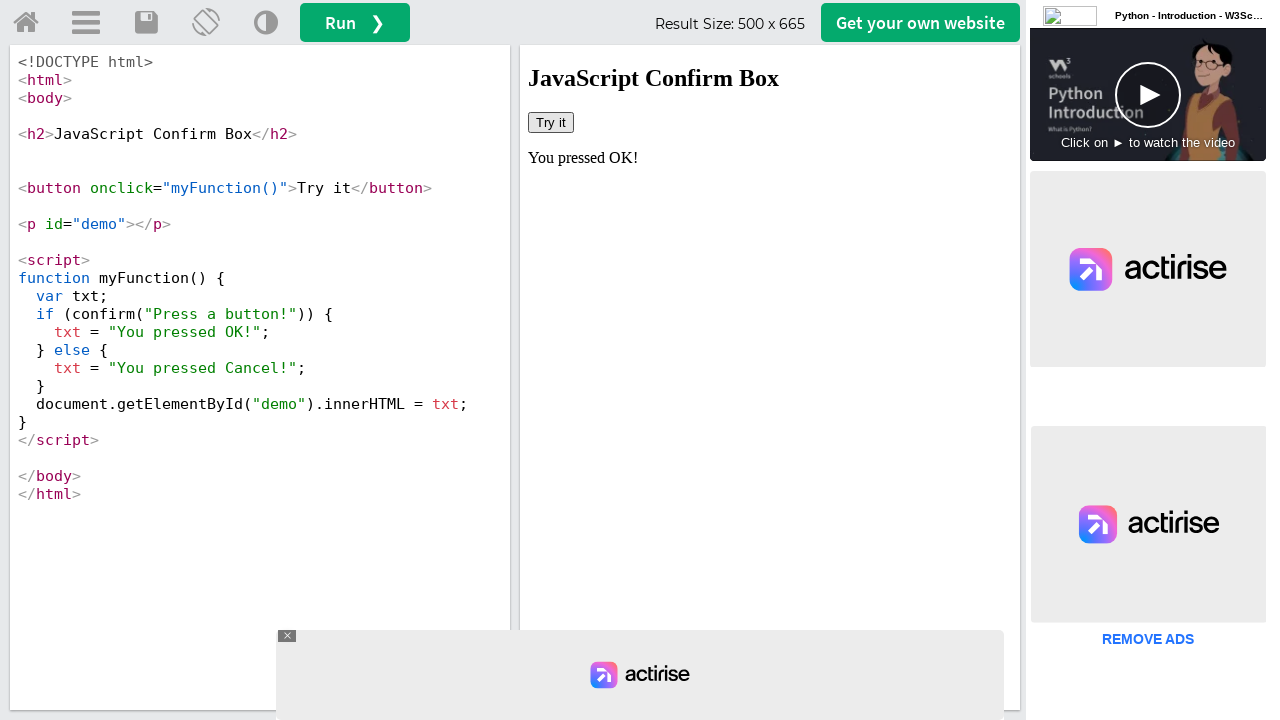

Confirmed demo element is visible after accepting dialog
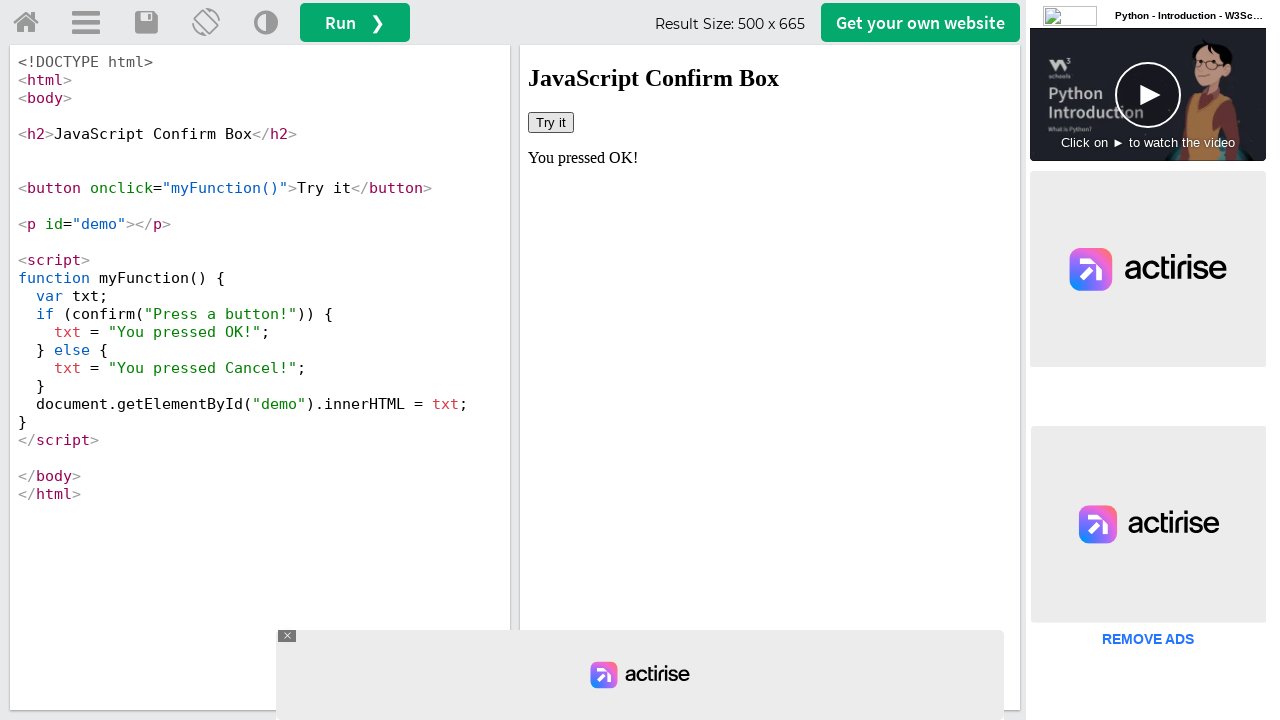

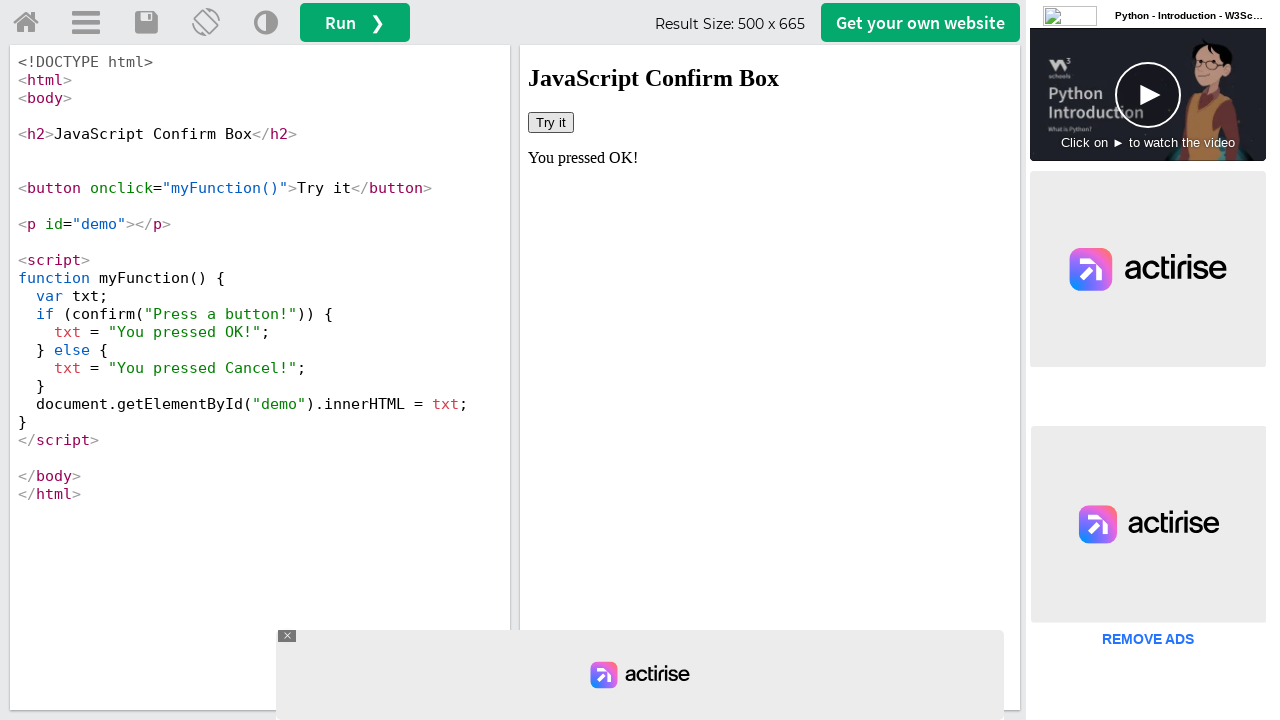